Tests dynamic properties page by waiting for a button to become visible after a delay, then verifying the color change button has the expected color.

Starting URL: https://demoqa.com/dynamic-properties

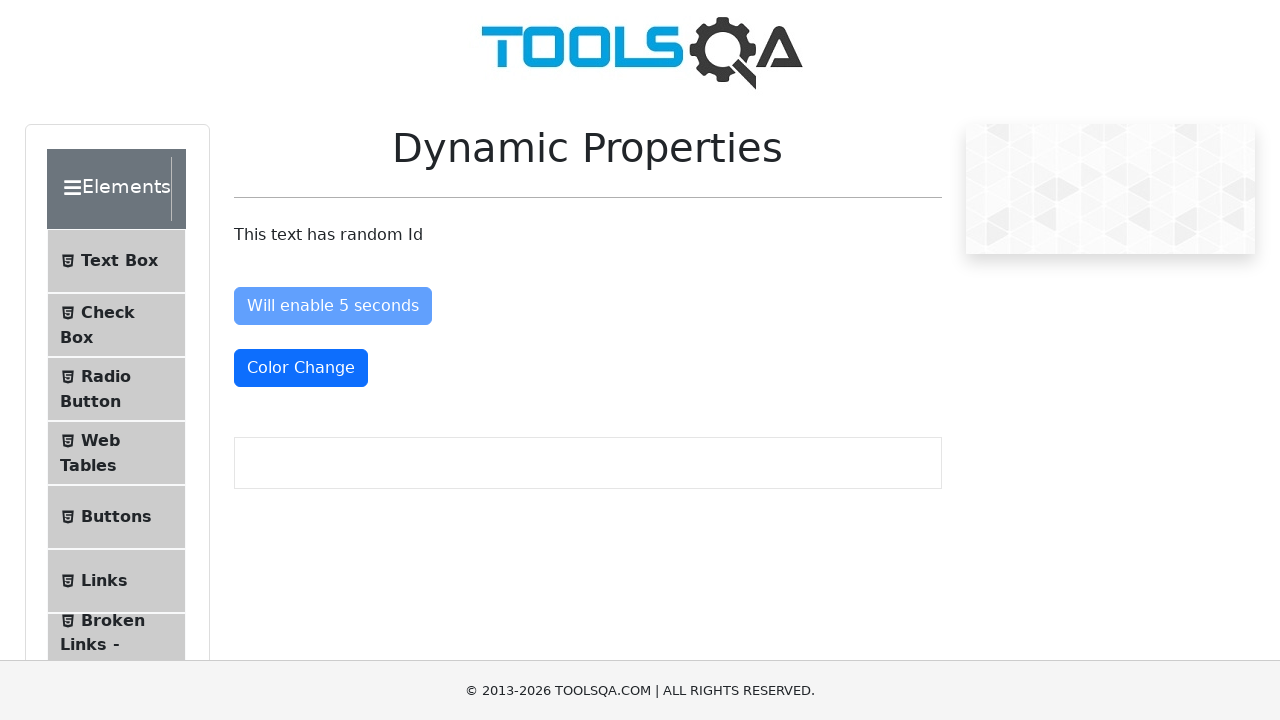

Waited for visibleAfter button to become visible after delay
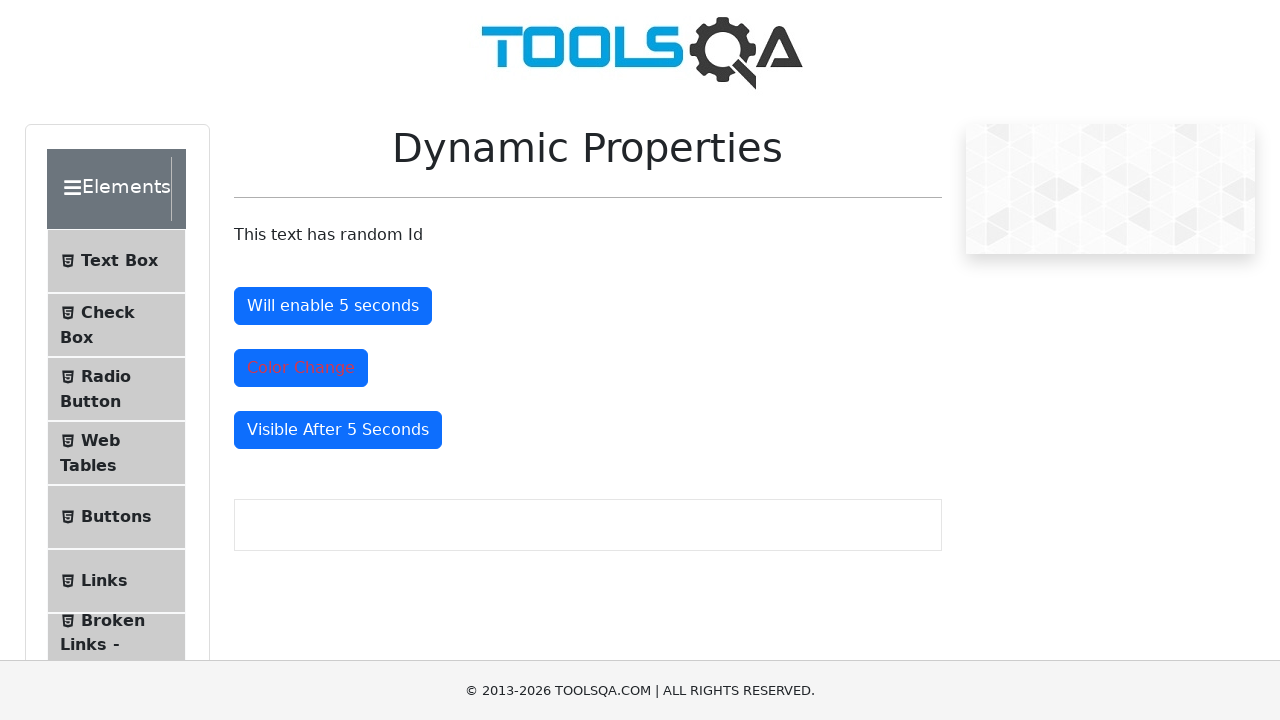

Clicked the visibleAfter button at (338, 430) on #visibleAfter
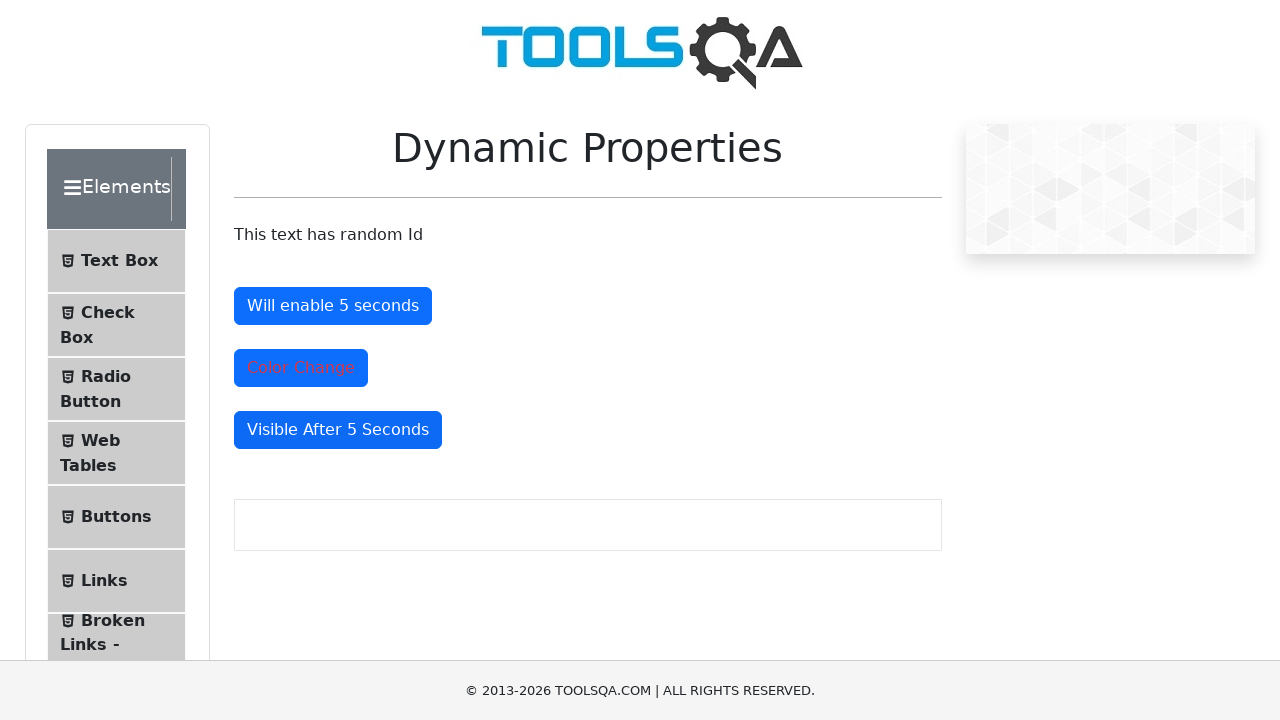

Verified colorChange button is present and has expected color
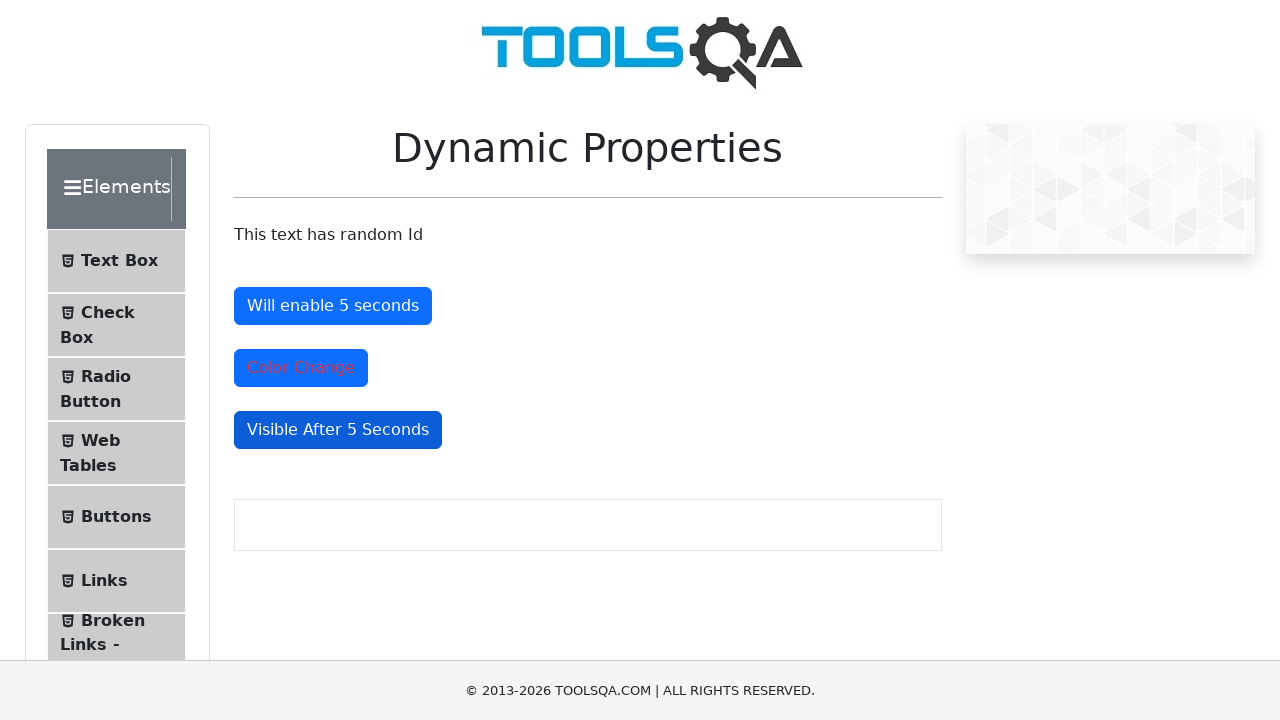

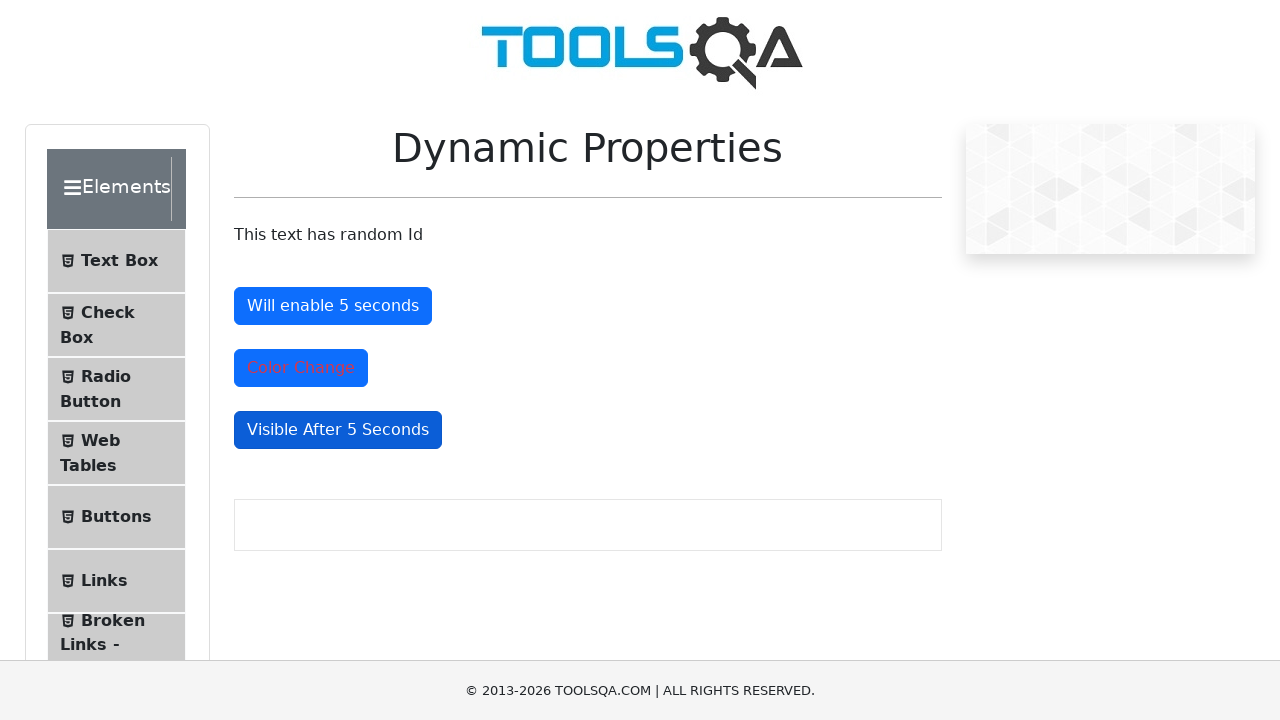